Tests the recipe search functionality by searching for a non-food item to verify that the "no results found" message is displayed correctly

Starting URL: https://forkify.alexandrasimion.com/

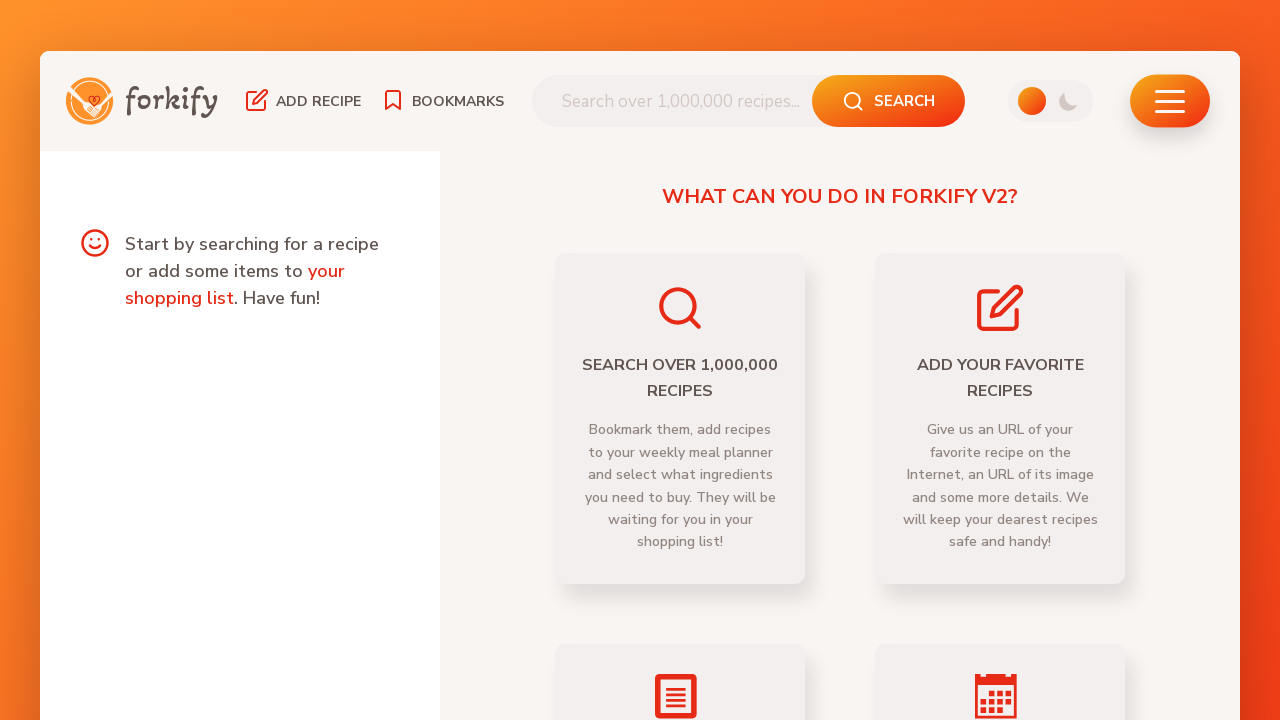

Filled search field with 'Bike' on .search__field
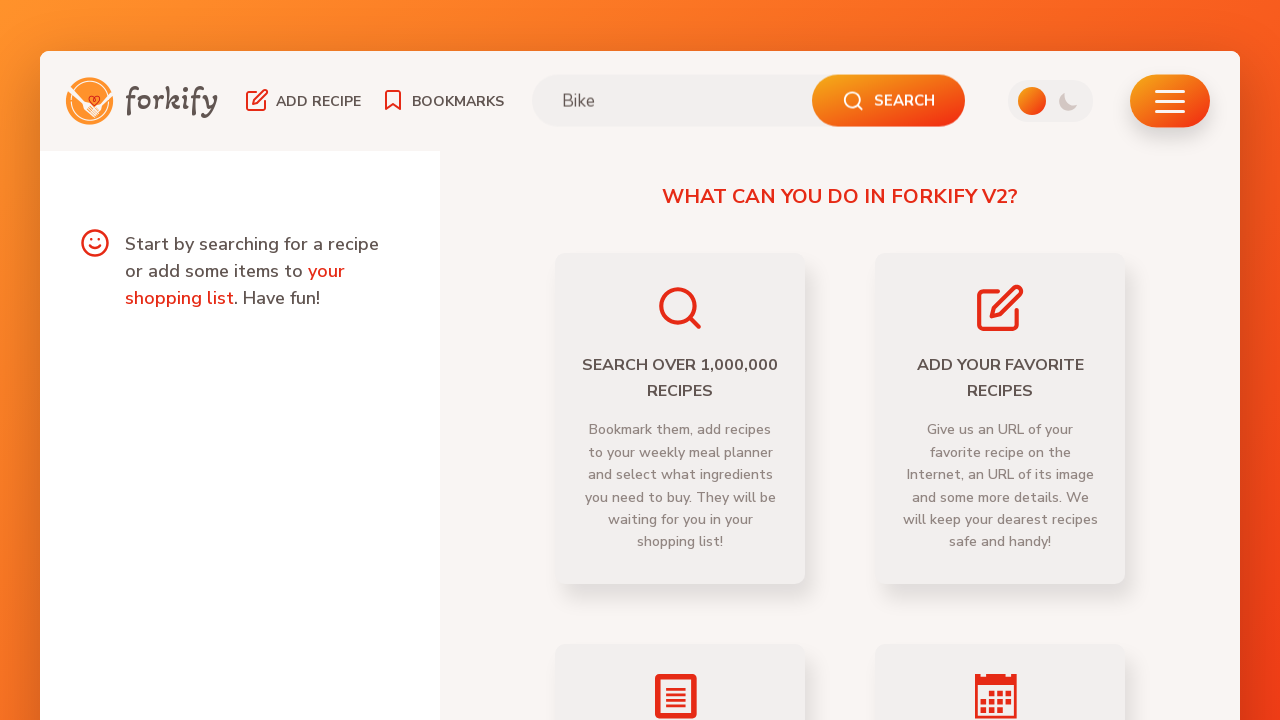

Clicked search button to search for recipes at (888, 99) on .btn.search__btn
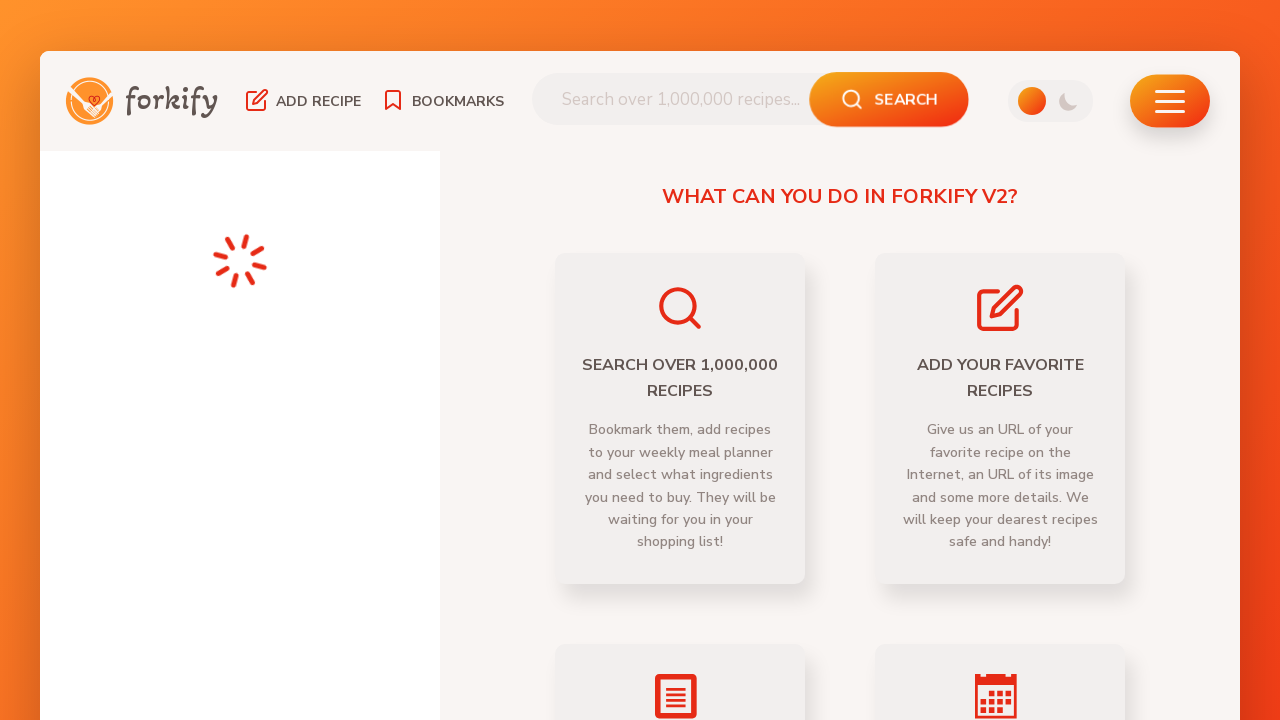

Verified 'No recipes found' message is displayed
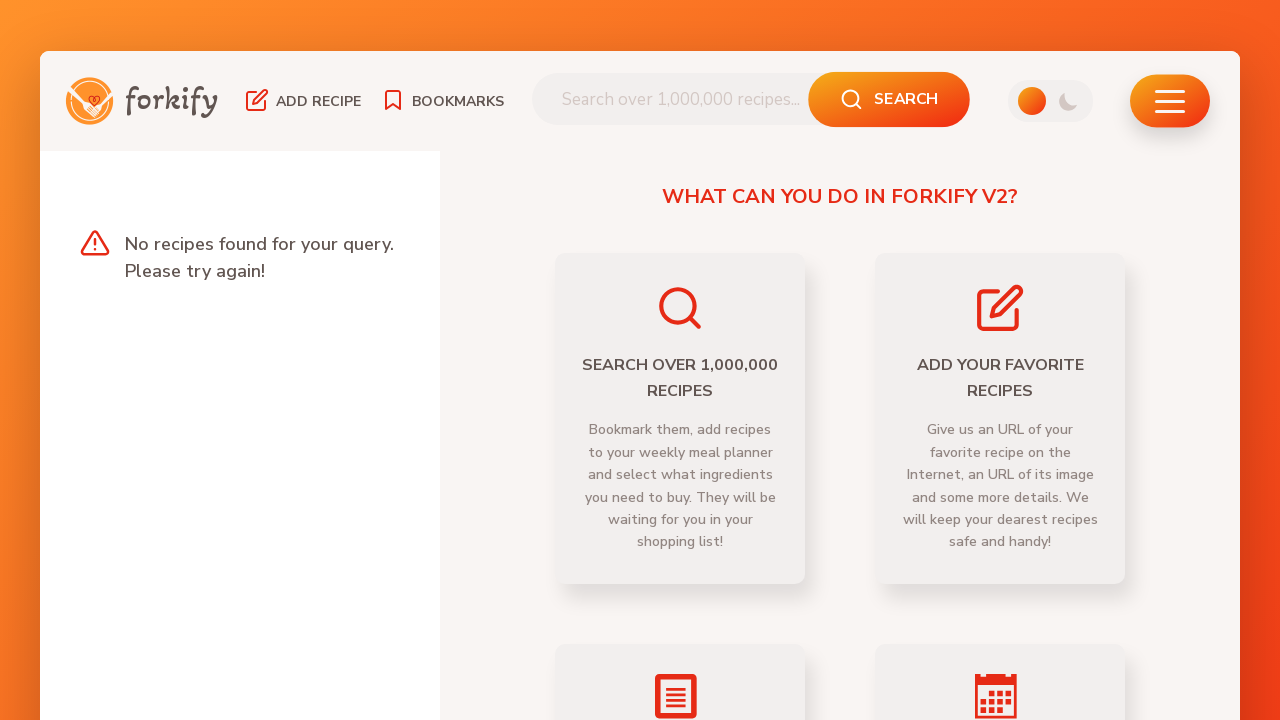

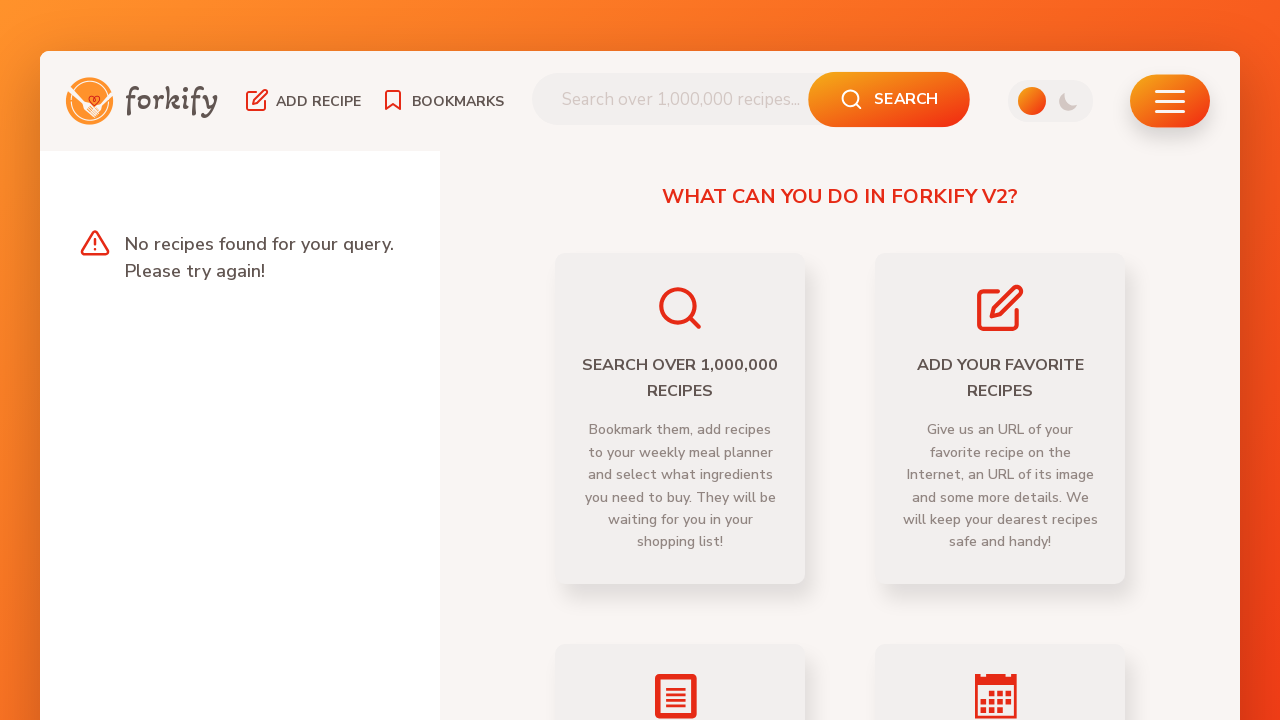